Tests registration form validation by submitting empty form and verifying all required field error messages are displayed

Starting URL: https://alada.vn/tai-khoan/dang-ky.html

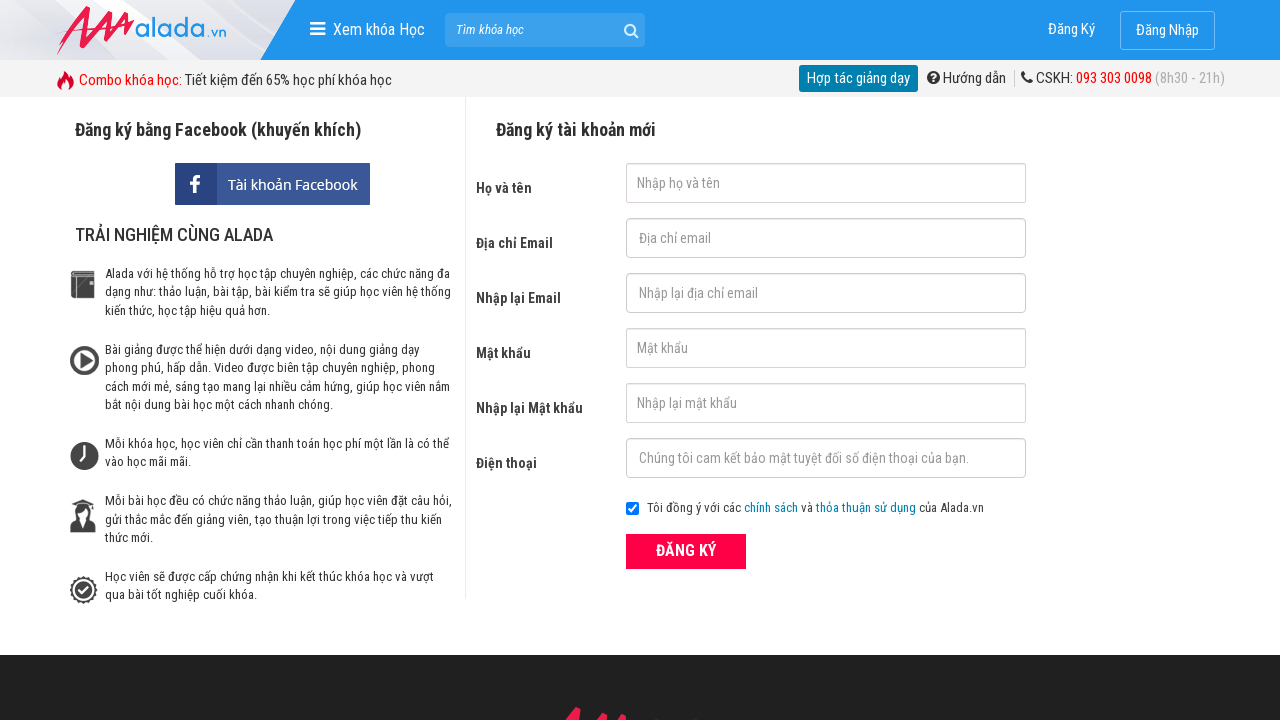

Clicked register button without filling any fields at (686, 551) on button.btn_pink_sm.fs16
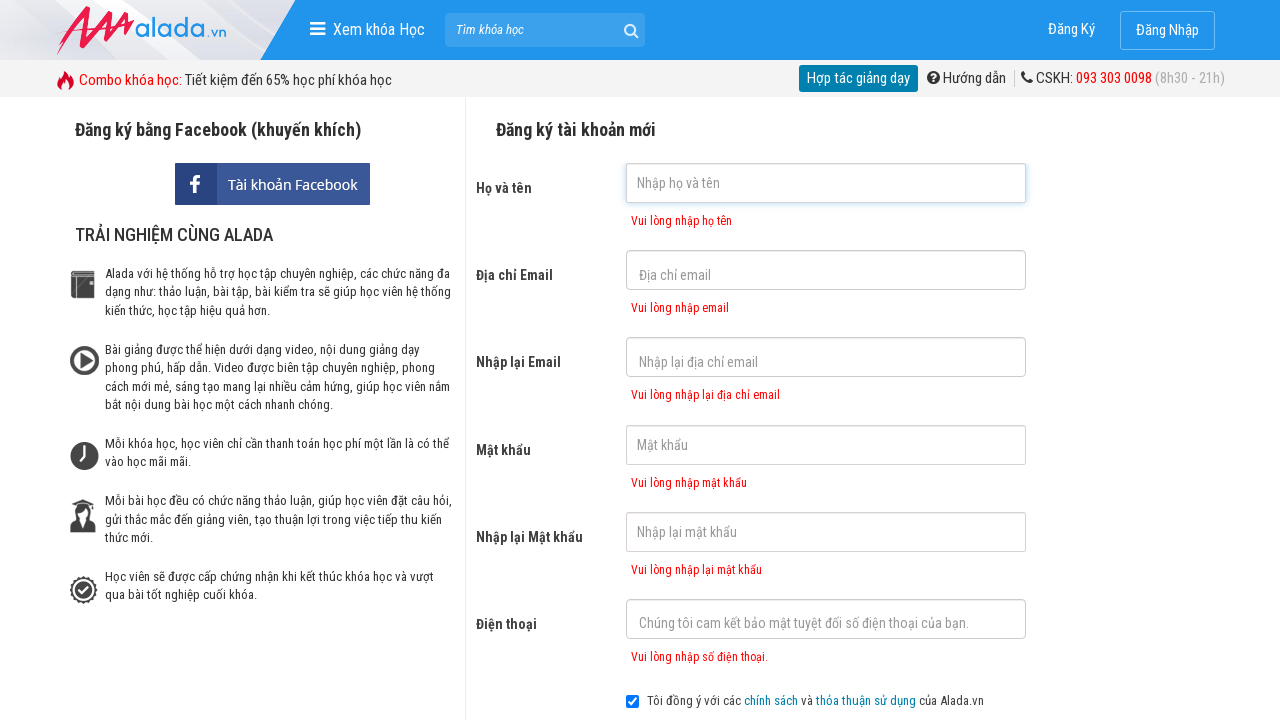

First name error message is now visible
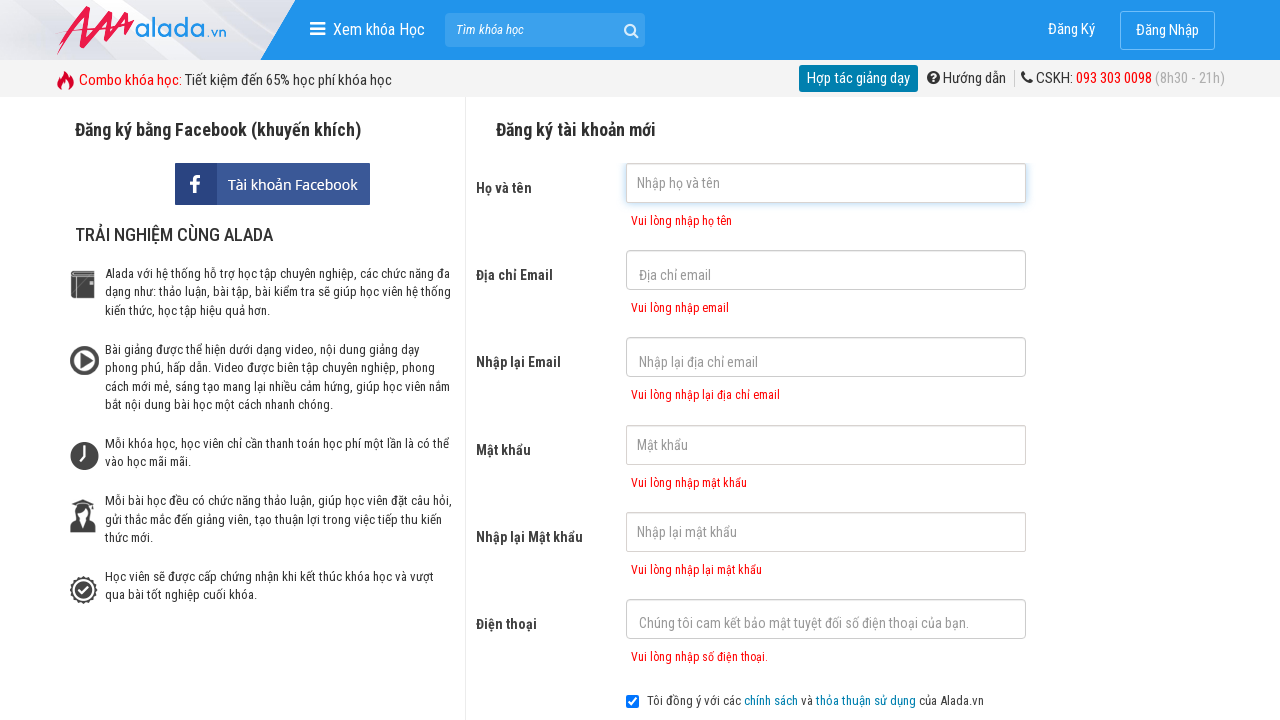

Email error message is now visible
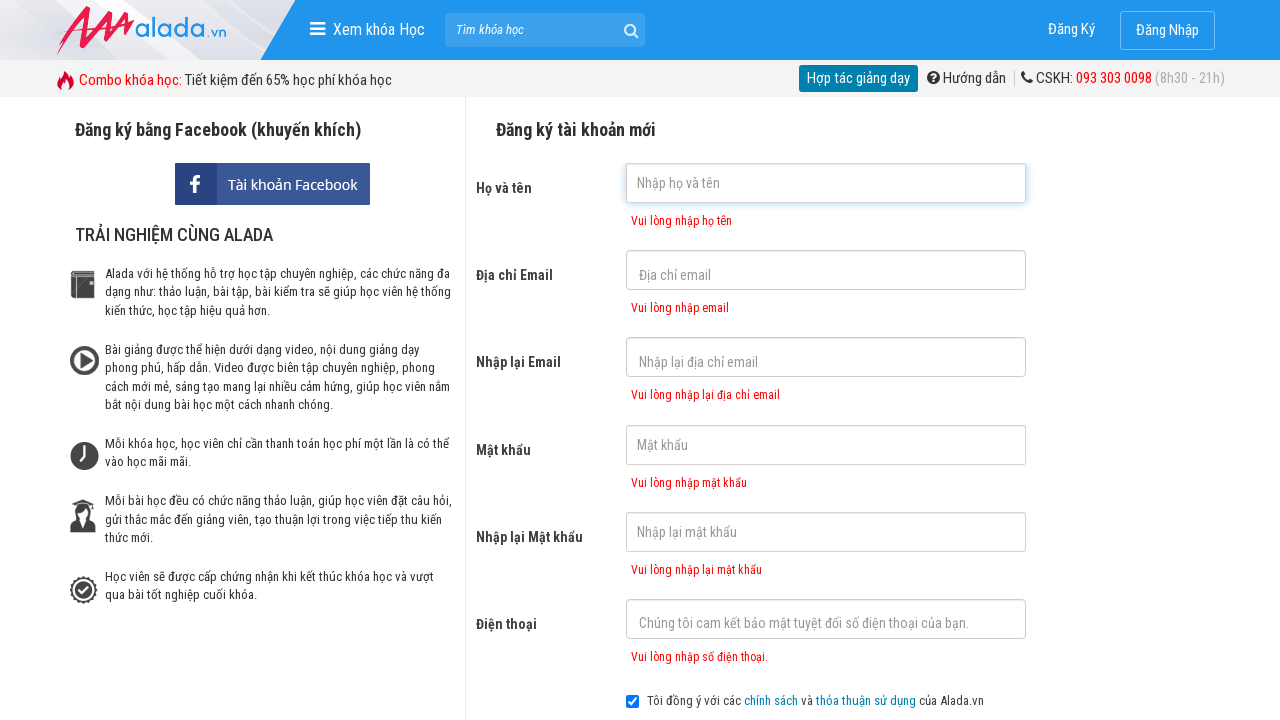

Confirm email error message is now visible
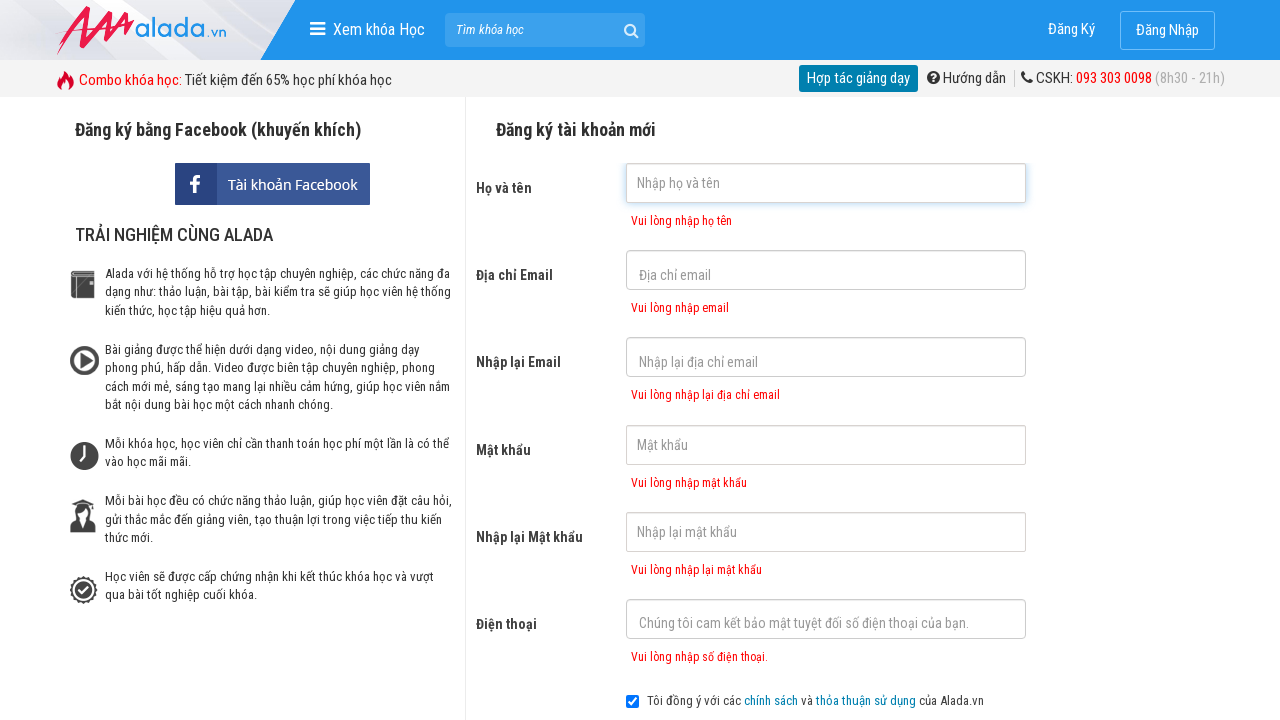

Password error message is now visible
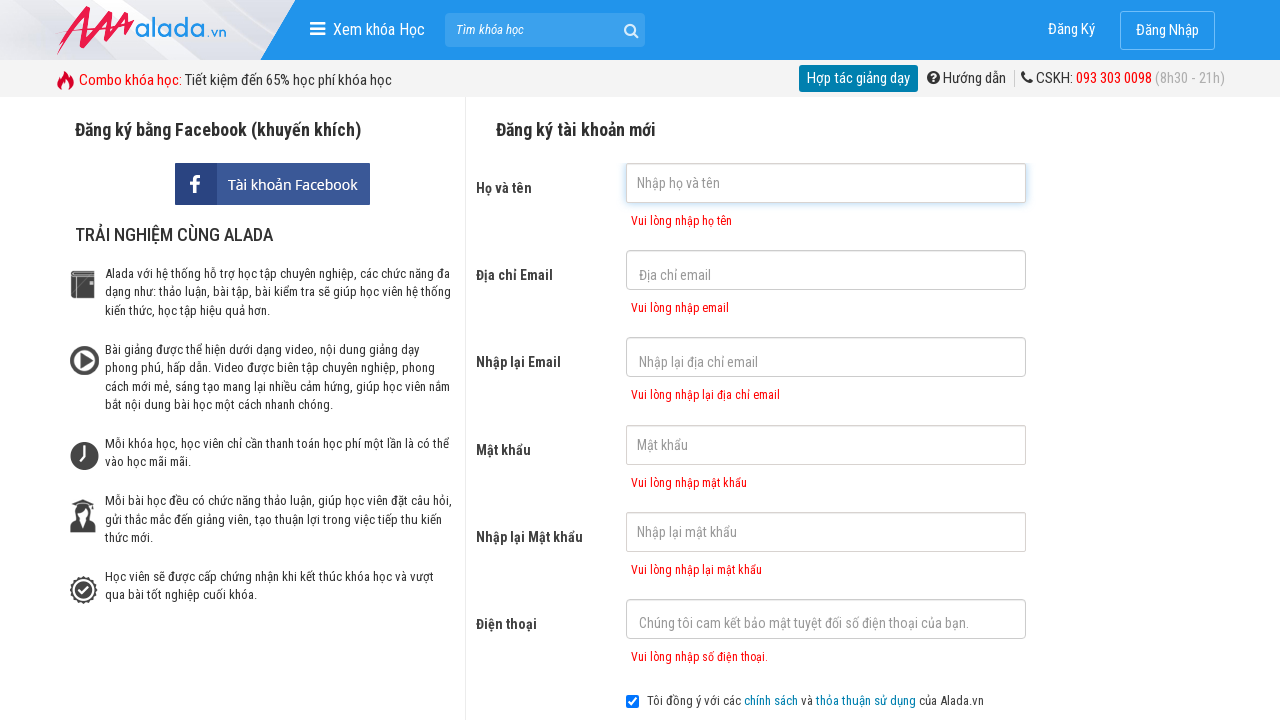

Confirm password error message is now visible
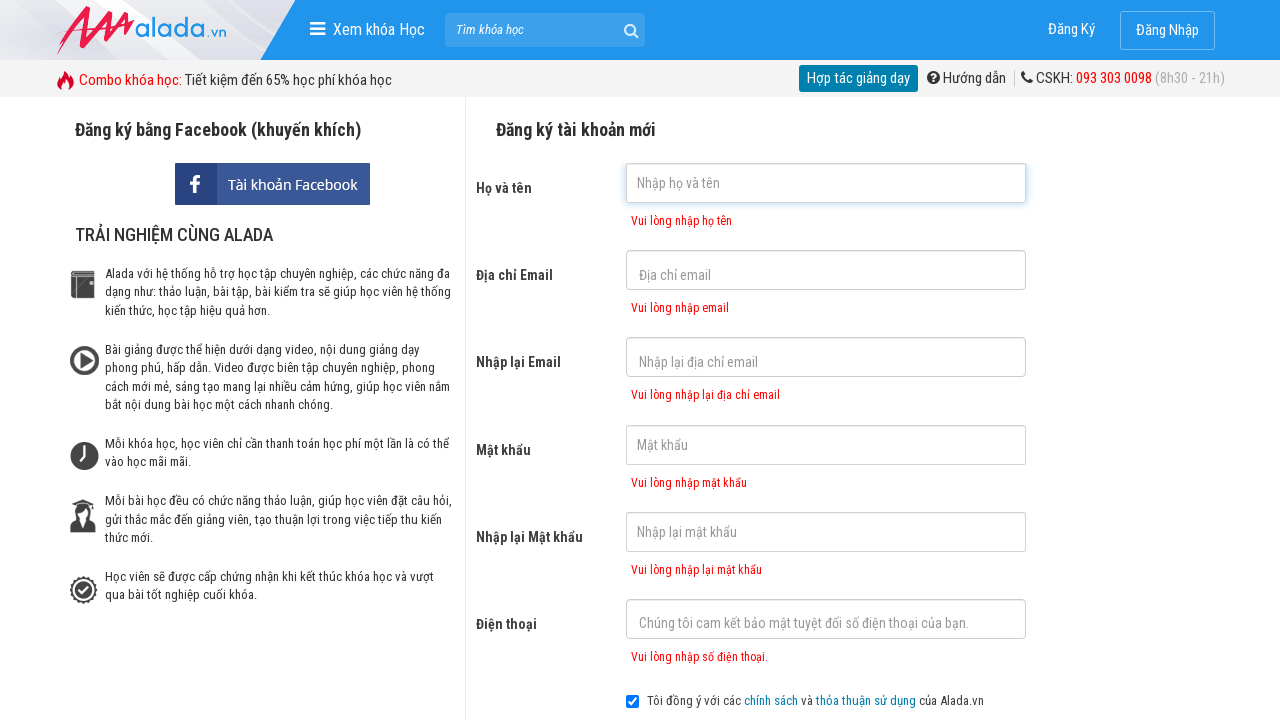

Phone number error message is now visible
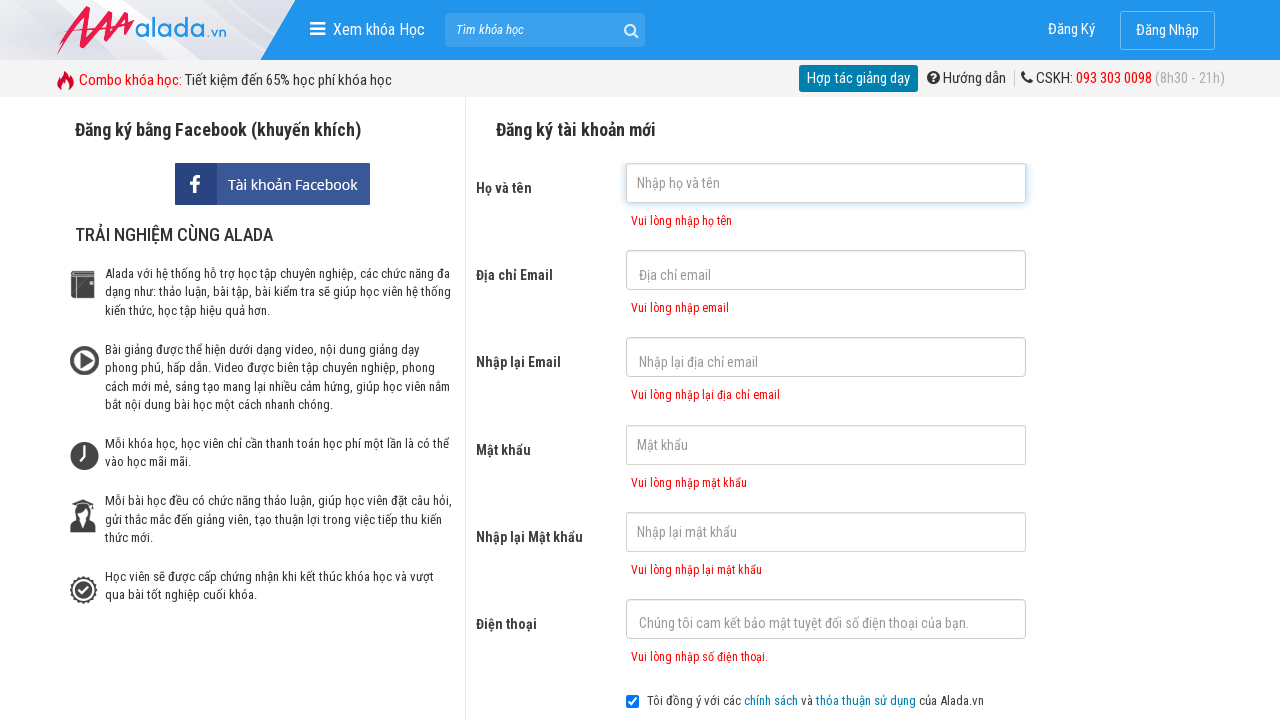

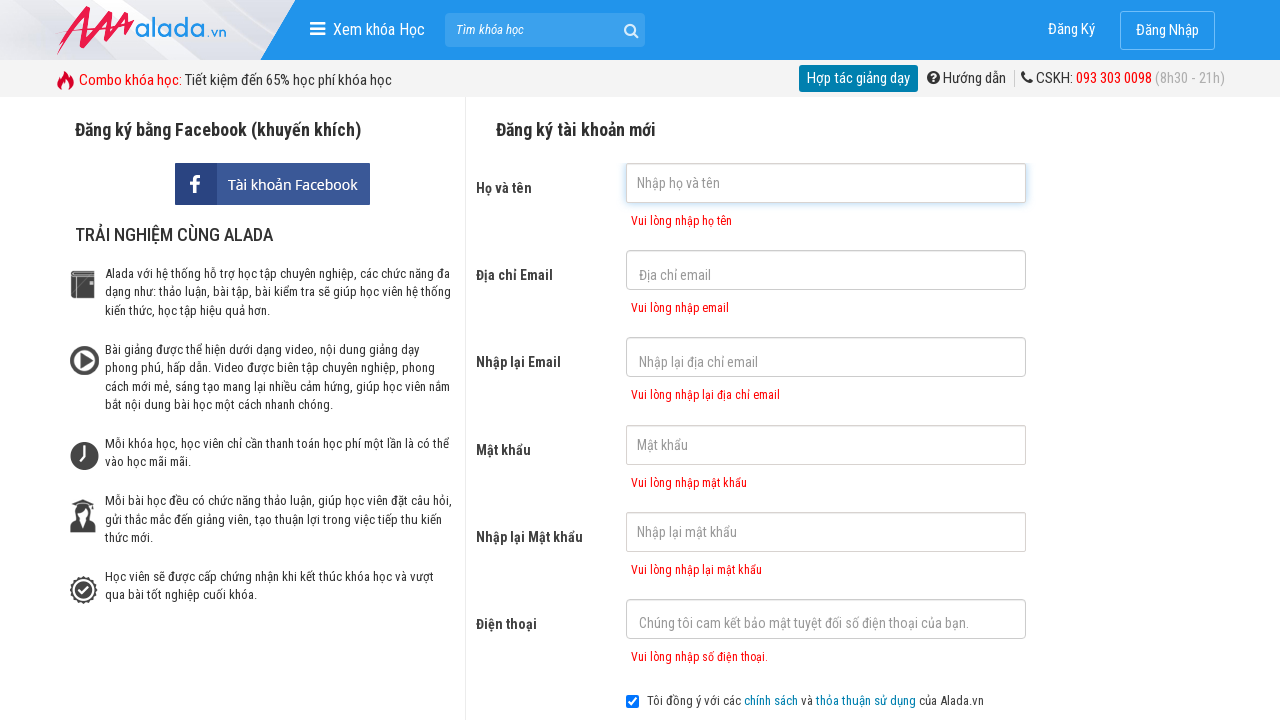